Tests clicking a disappearing button element on a practice page using CSS selector

Starting URL: https://practice.cydeo.com/multiple_buttons

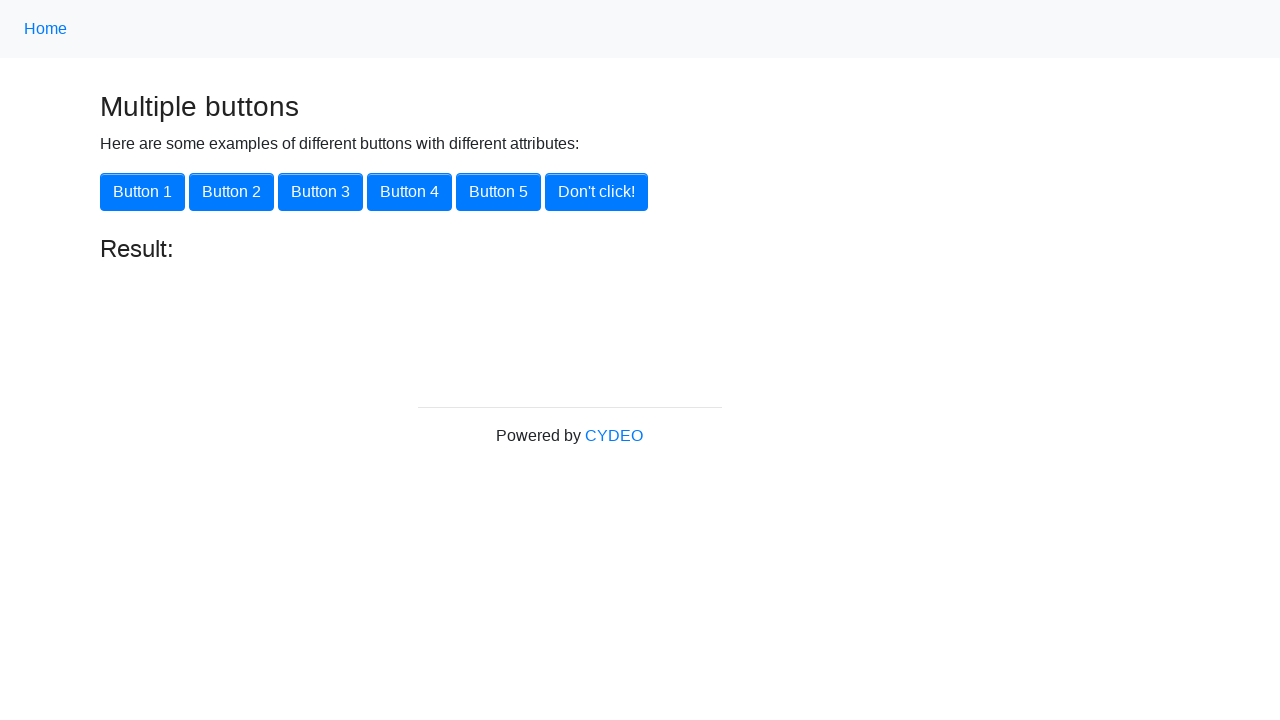

Navigated to practice page with multiple buttons
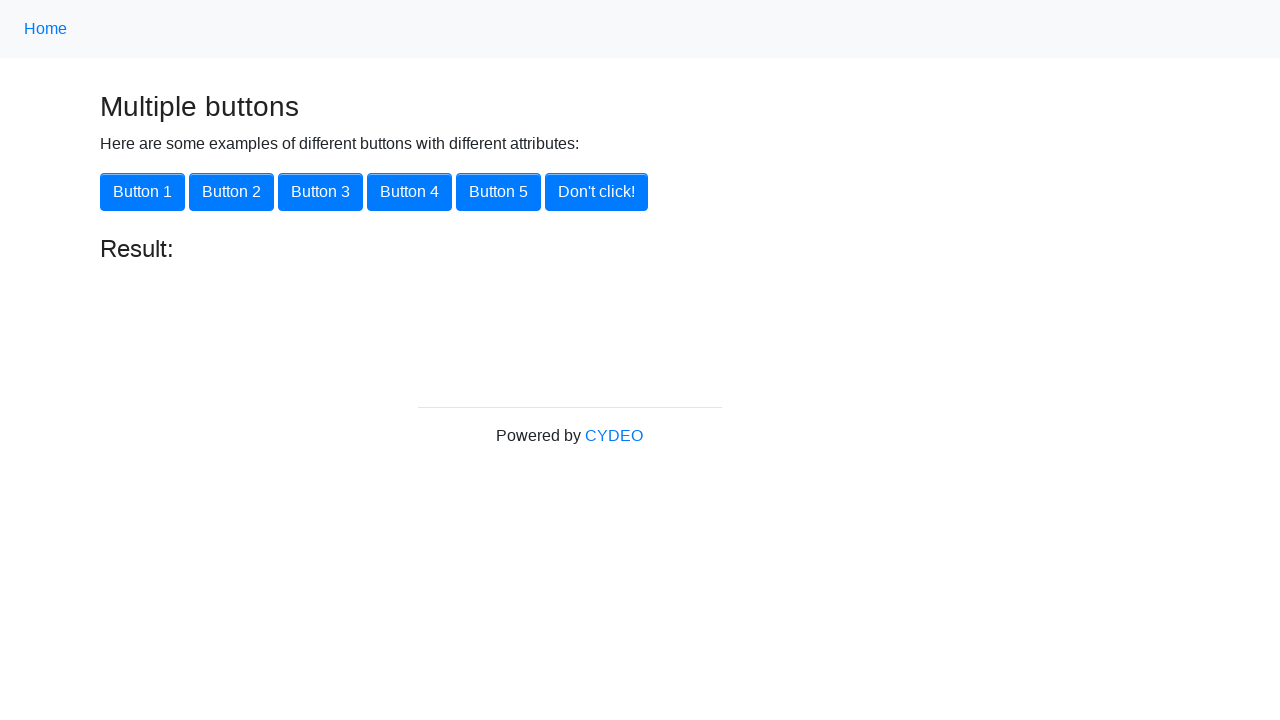

Clicked the disappearing button using CSS selector at (596, 192) on #disappearing_button
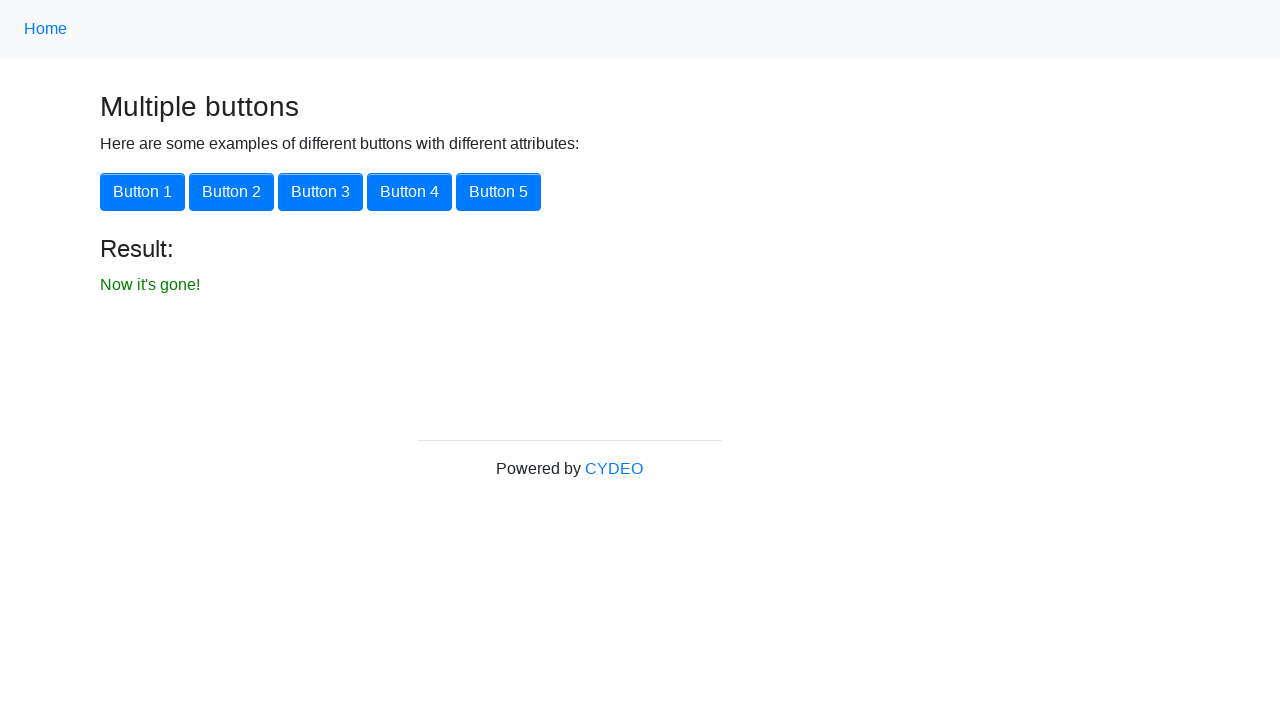

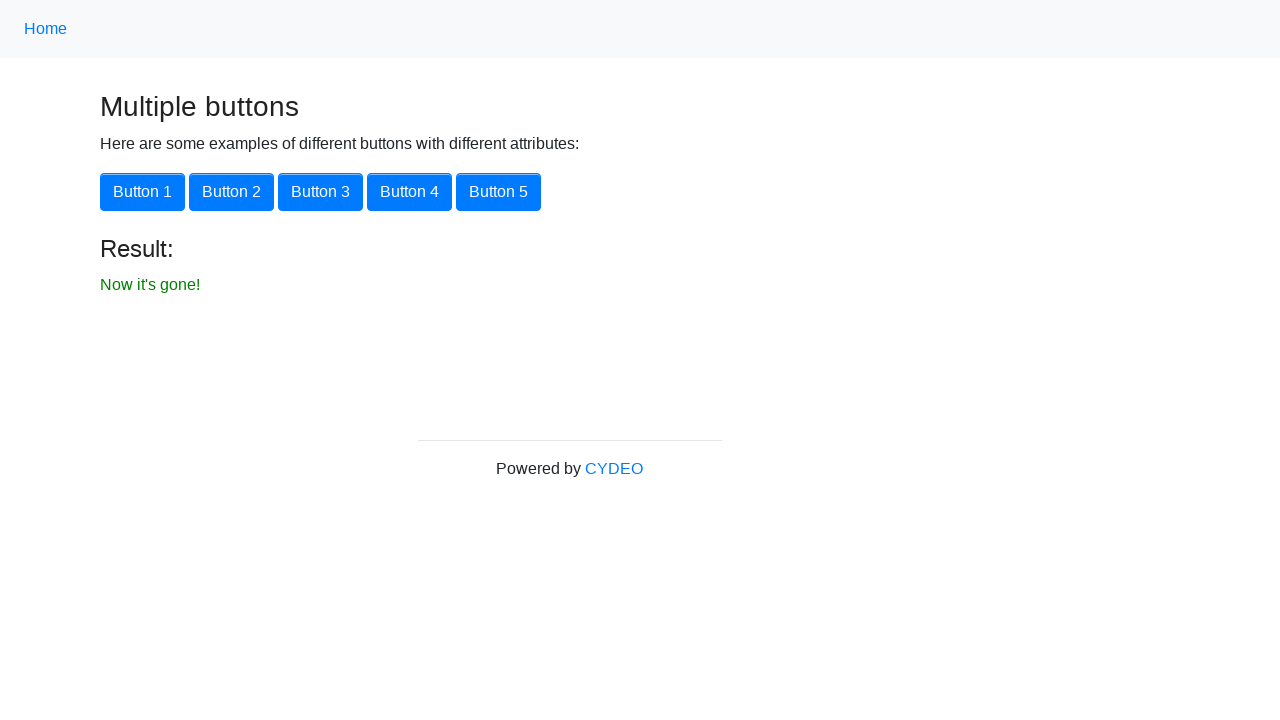